Tests keyboard actions including typing text sequentially, selecting all with Ctrl+A, copying with Ctrl+C, and pasting with Ctrl+V between two text areas on a text comparison tool.

Starting URL: https://gotranscript.com/text-compare

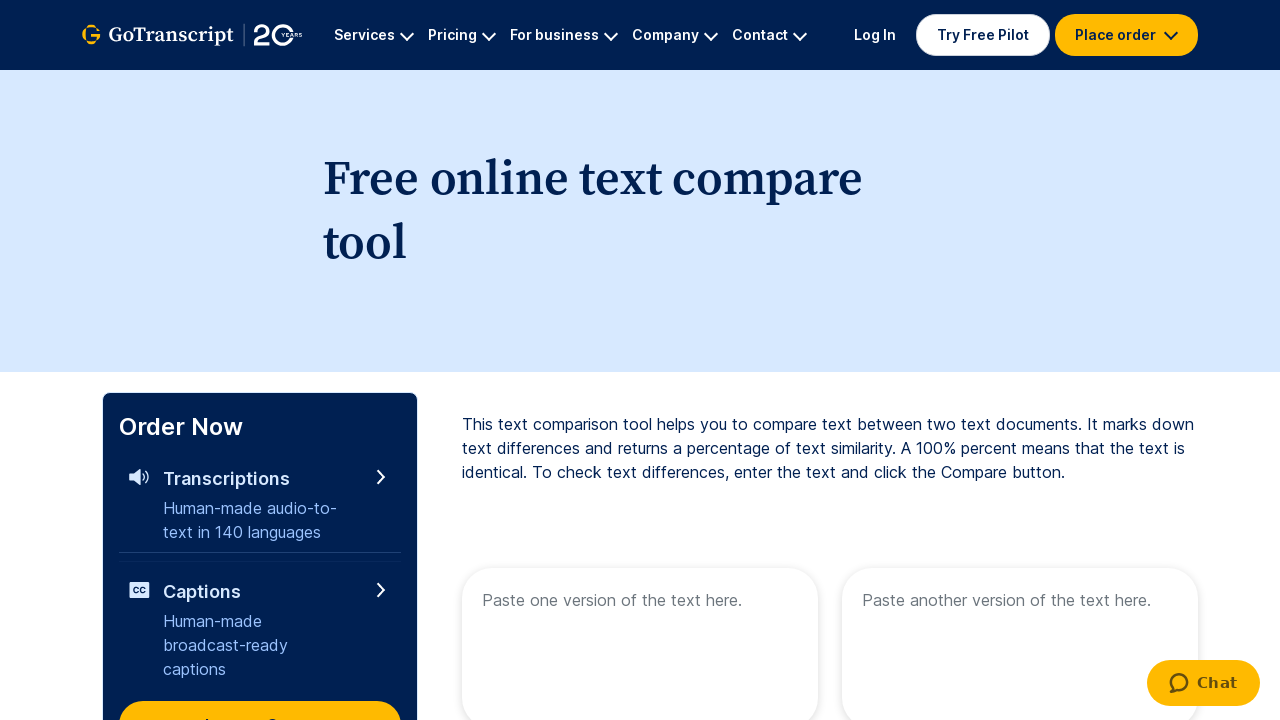

Located left textbox for text input
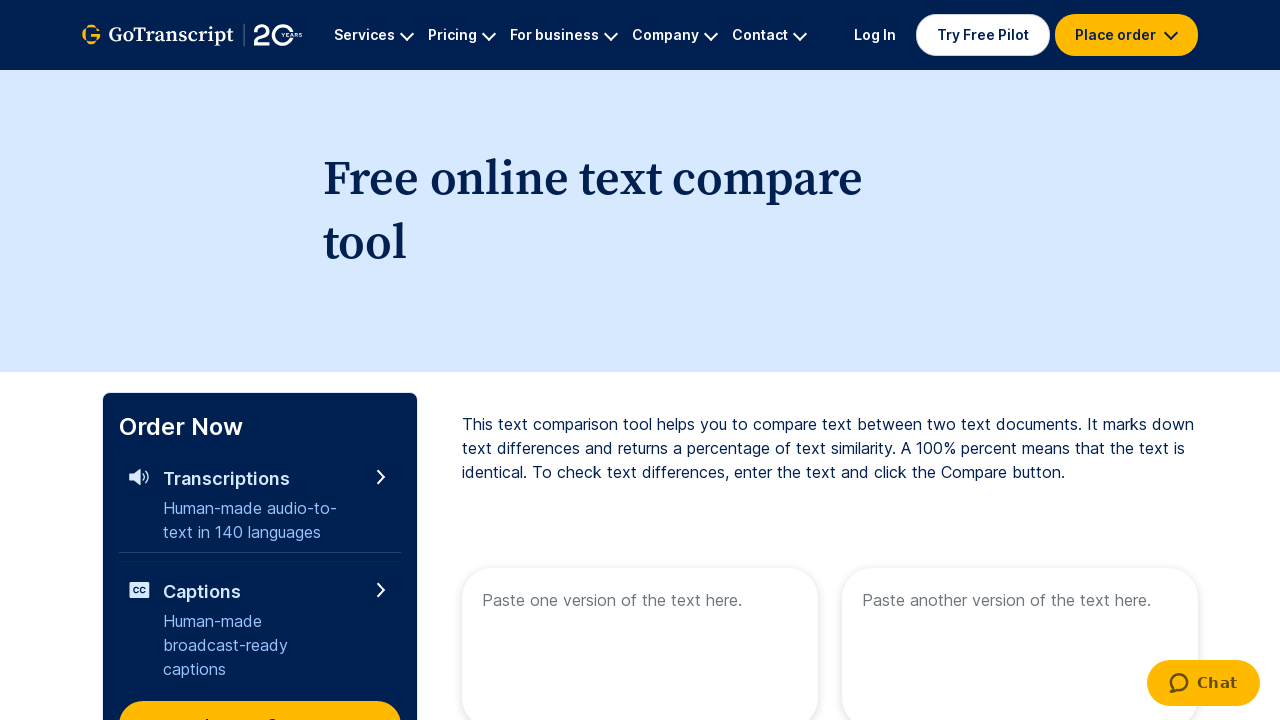

Located right textbox for comparison
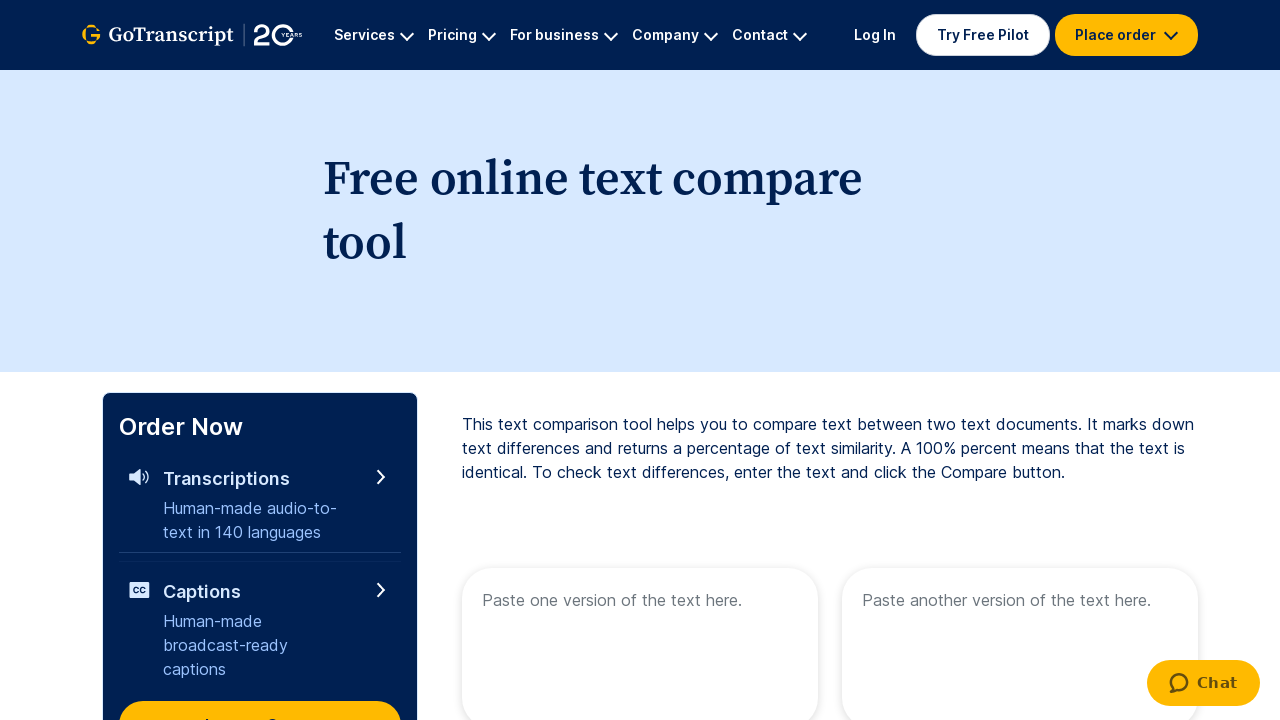

Typed 'Welcome to automation' sequentially in left textbox
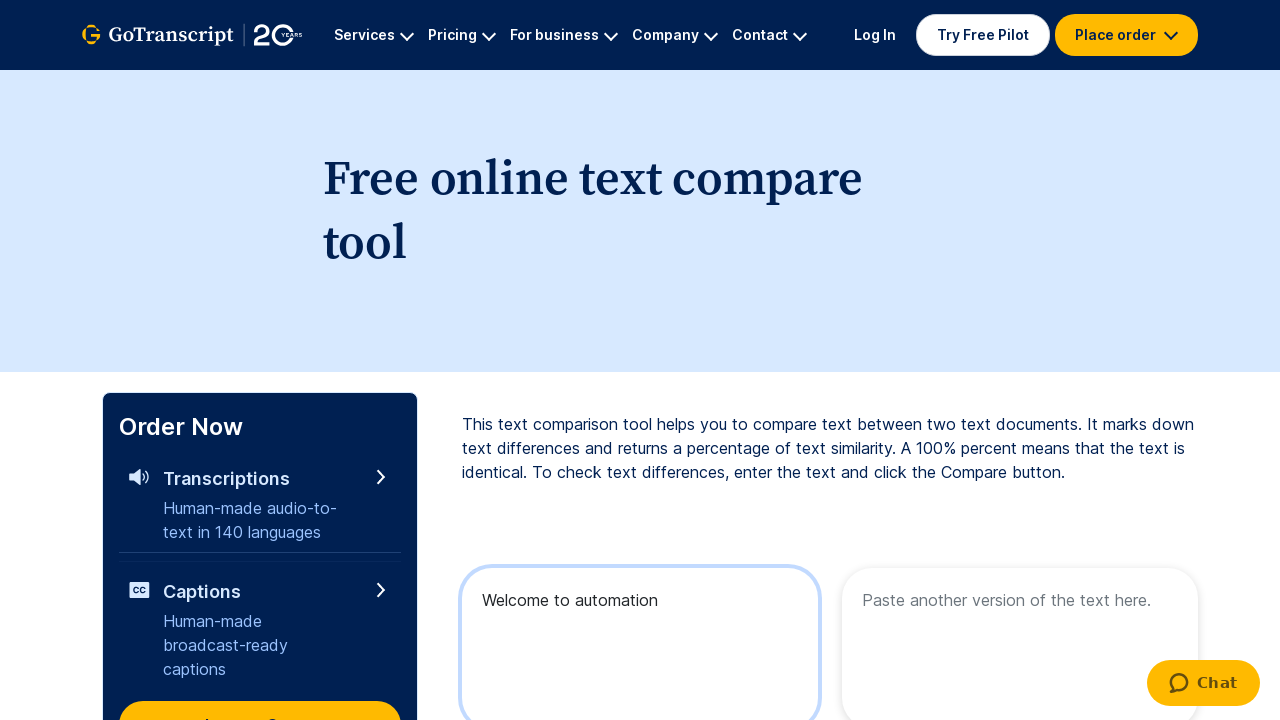

Selected all text in left textbox using Ctrl+A on xpath=//textarea[@placeholder="Paste one version of the text here."]
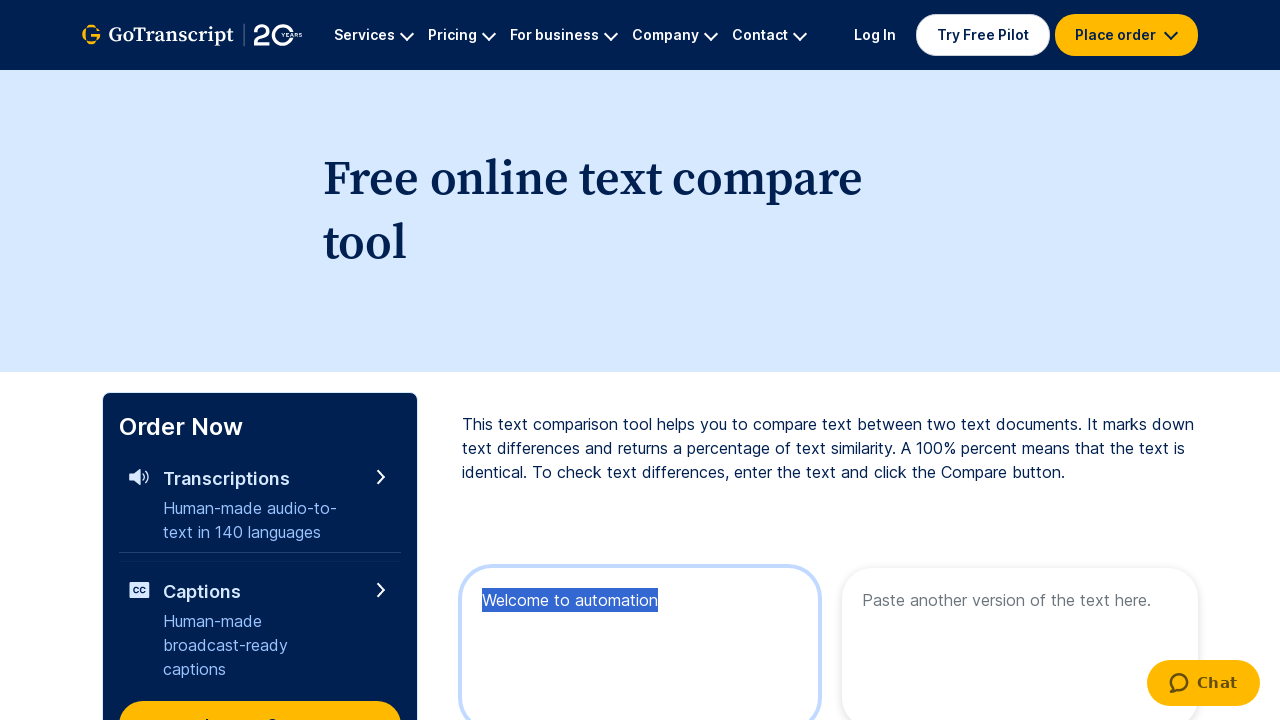

Copied selected text from left textbox using Ctrl+C on xpath=//textarea[@placeholder="Paste one version of the text here."]
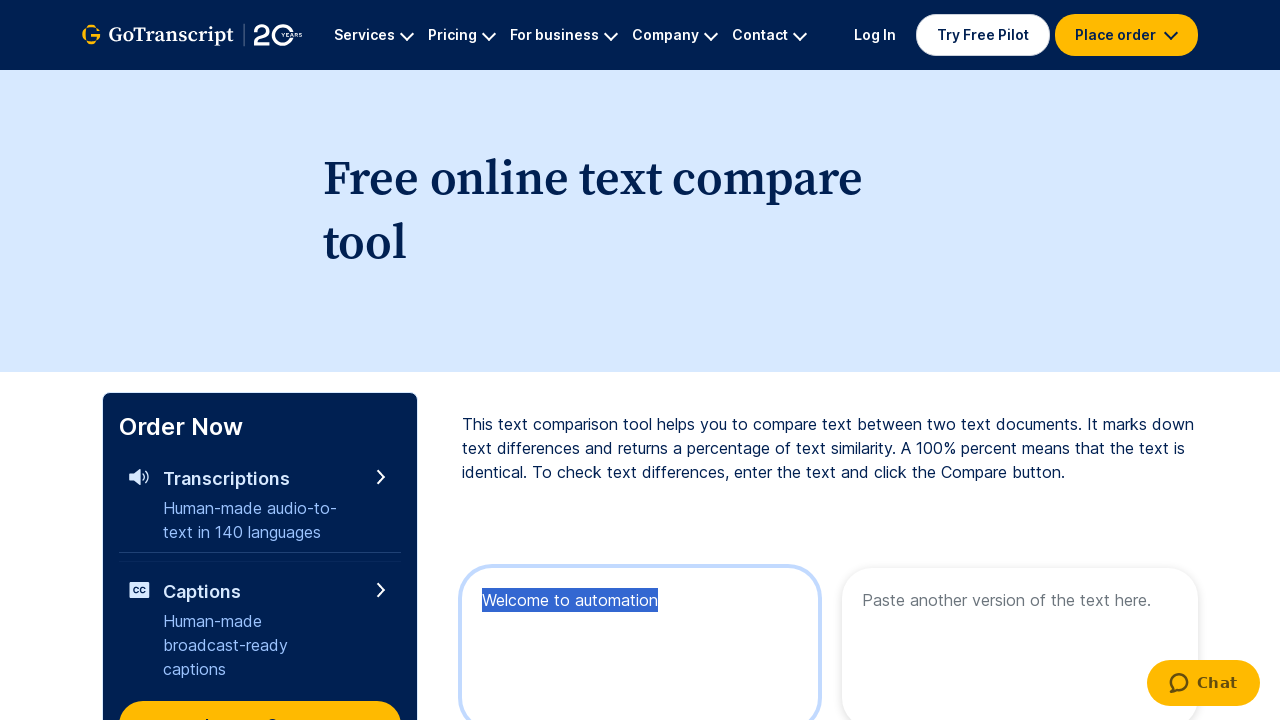

Pasted text into right textbox using Ctrl+V on xpath=//textarea[@placeholder="Paste another version of the text here."]
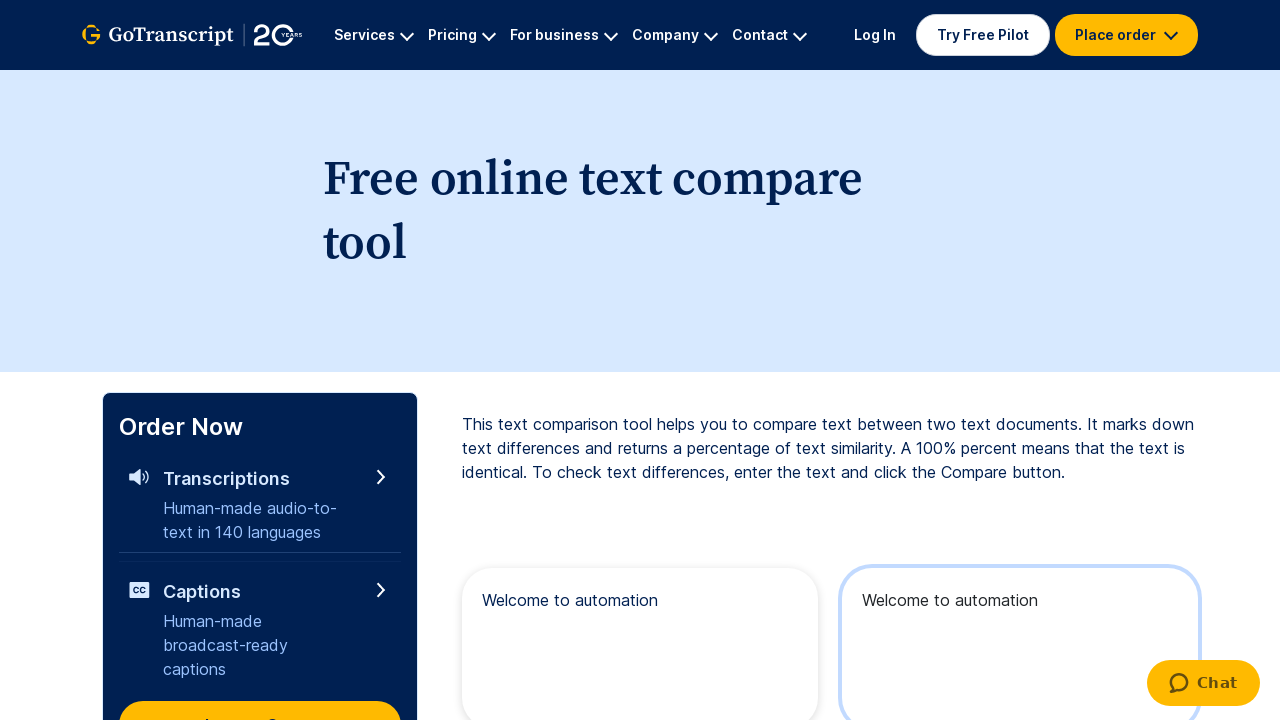

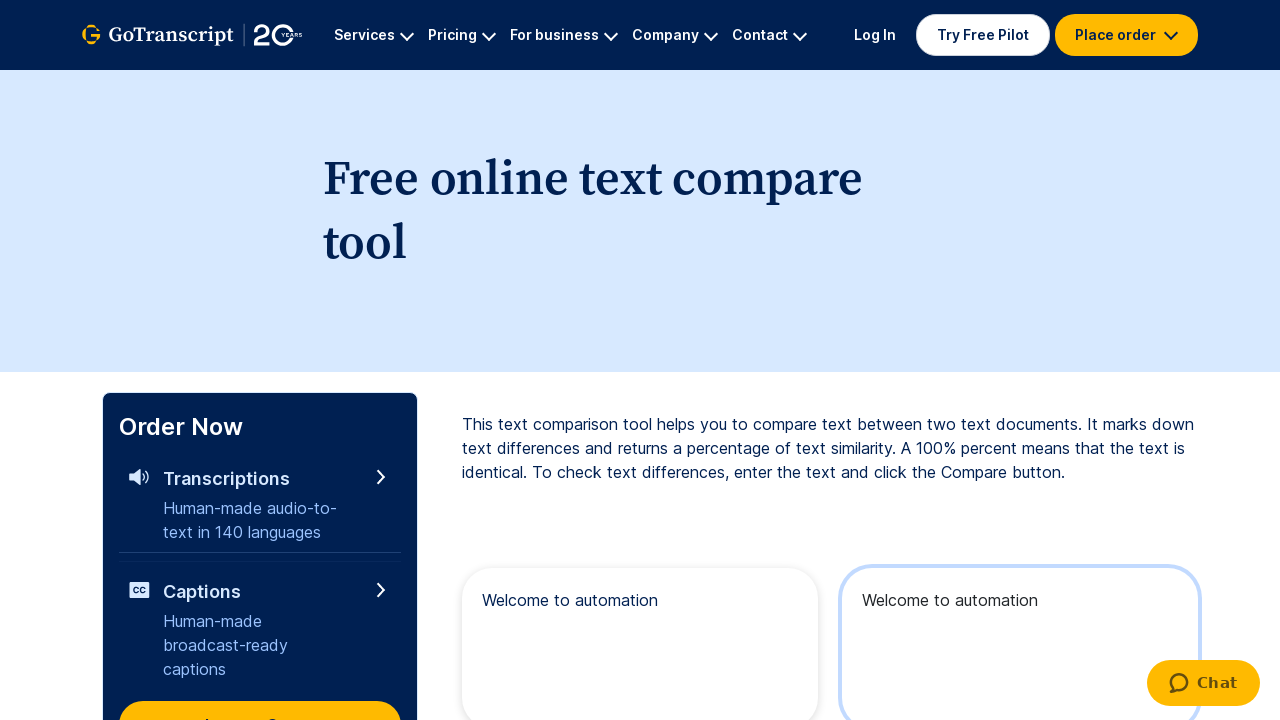